Navigates to the Argos UK homepage

Starting URL: https://www.argos.co.uk/

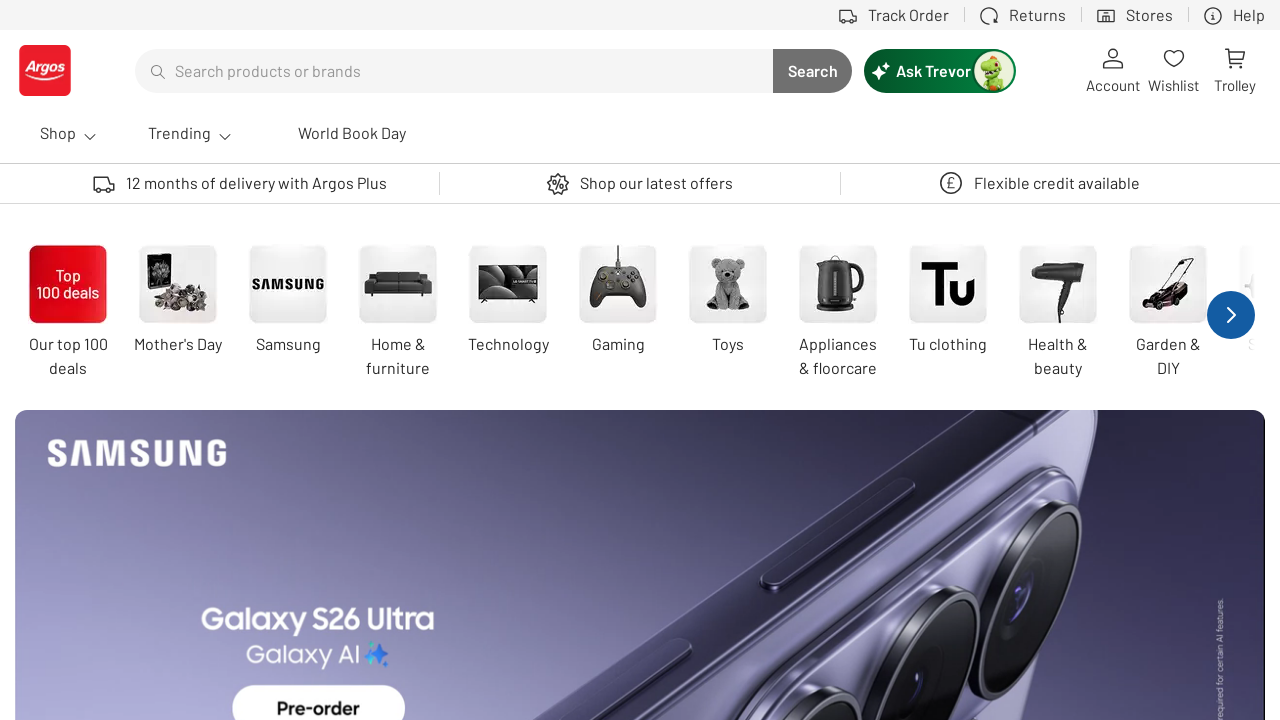

Navigated to Argos UK homepage
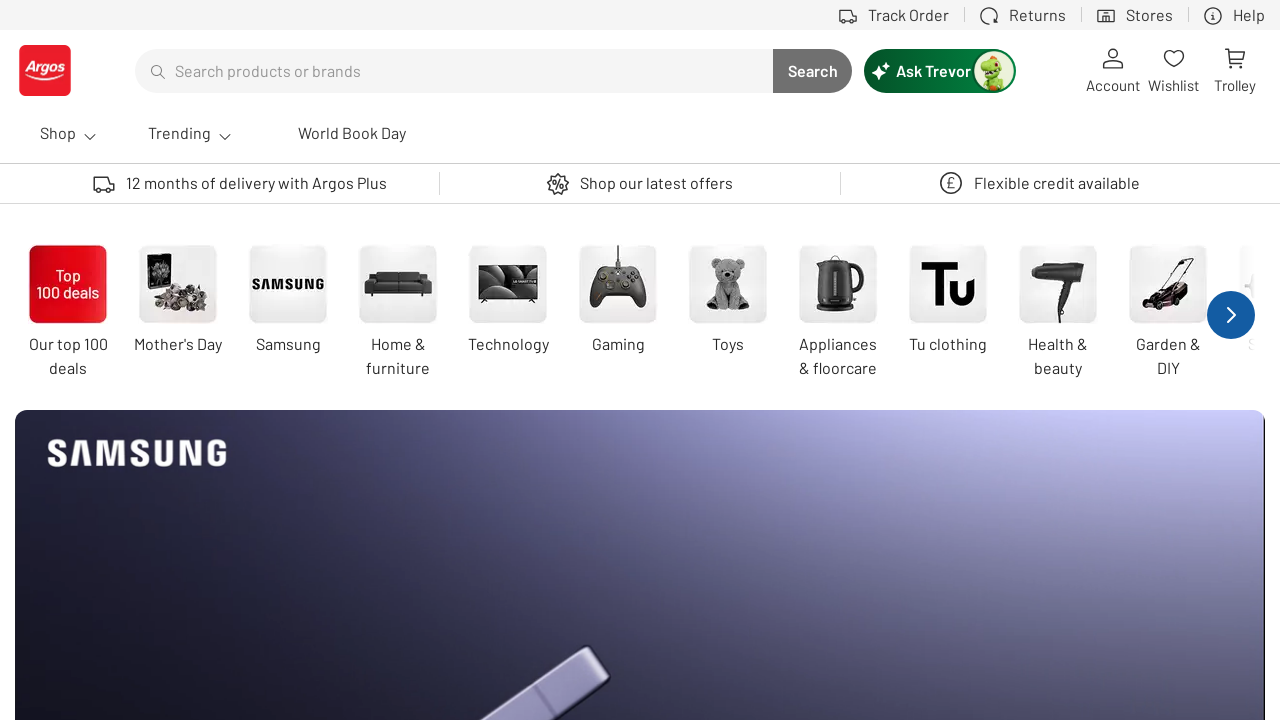

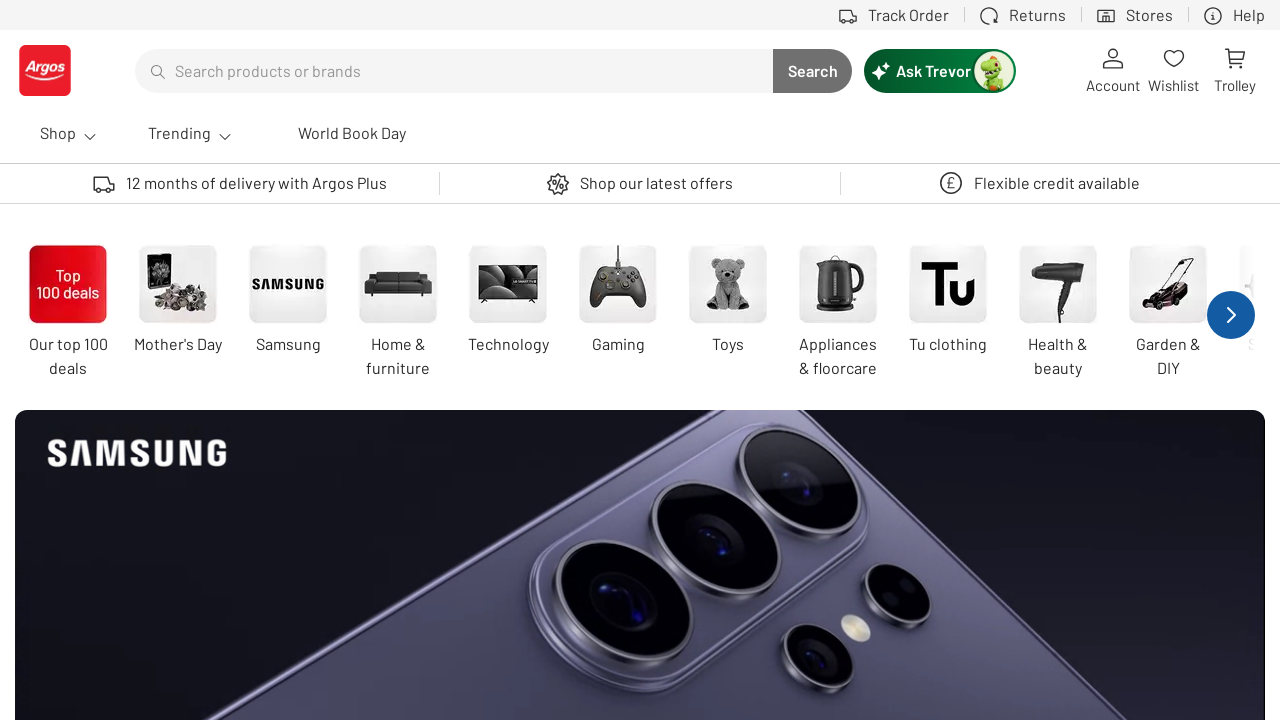